Tests JavaScript alert functionality by clicking on alert trigger buttons on the Herokuapp alerts demo page

Starting URL: https://the-internet.herokuapp.com/javascript_alerts

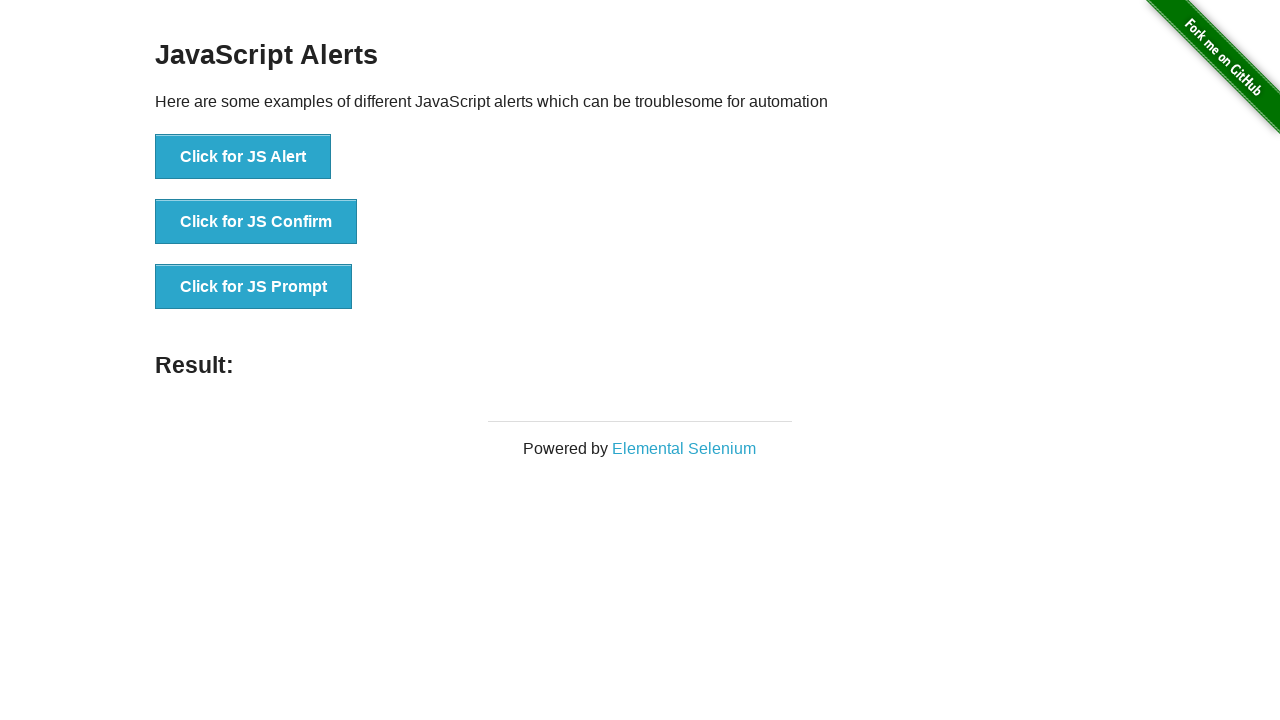

Clicked on 'Elemental Selenium' link at (684, 449) on text=Elemental Selenium
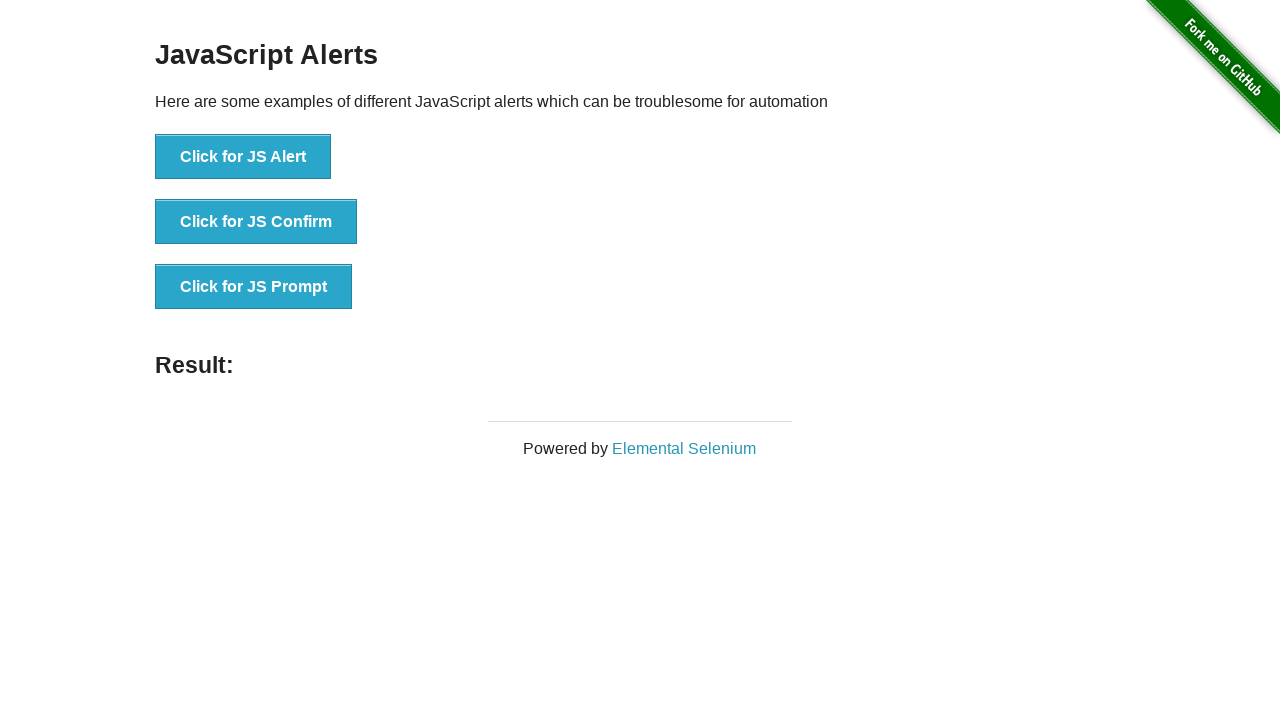

Clicked the JS Confirm button to trigger JavaScript alert at (256, 222) on button:has-text('Click for JS Confirm')
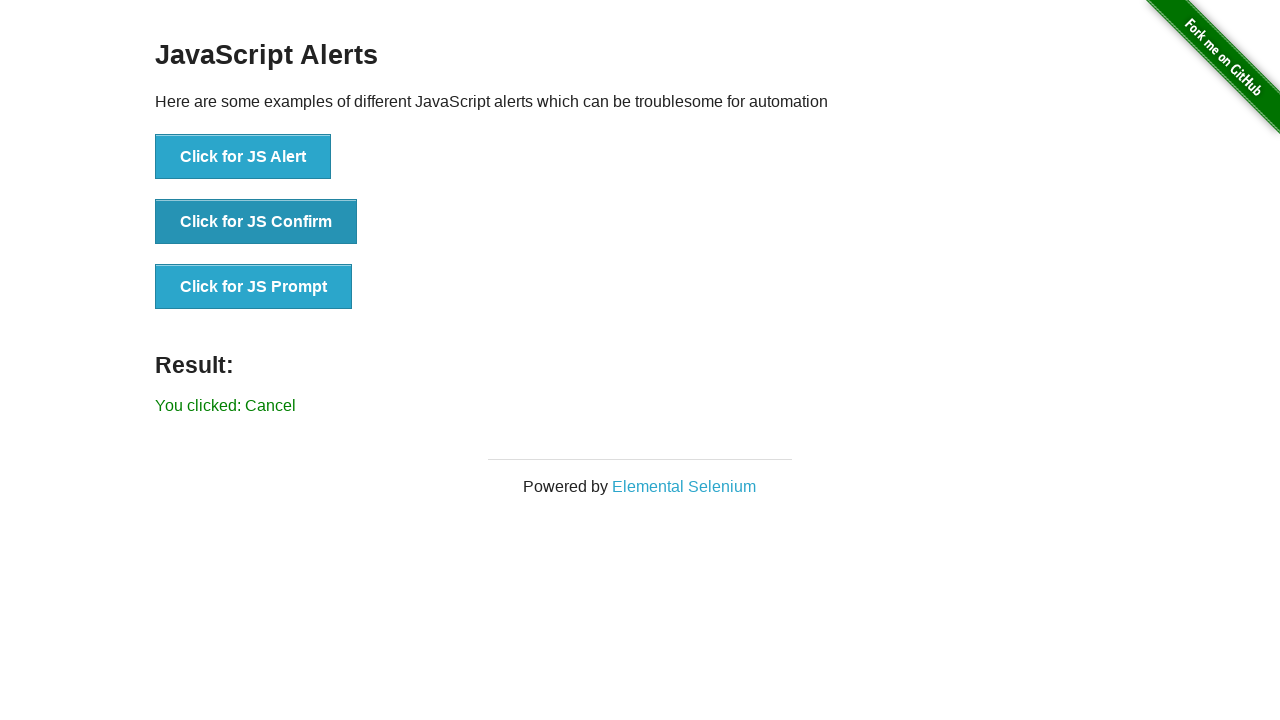

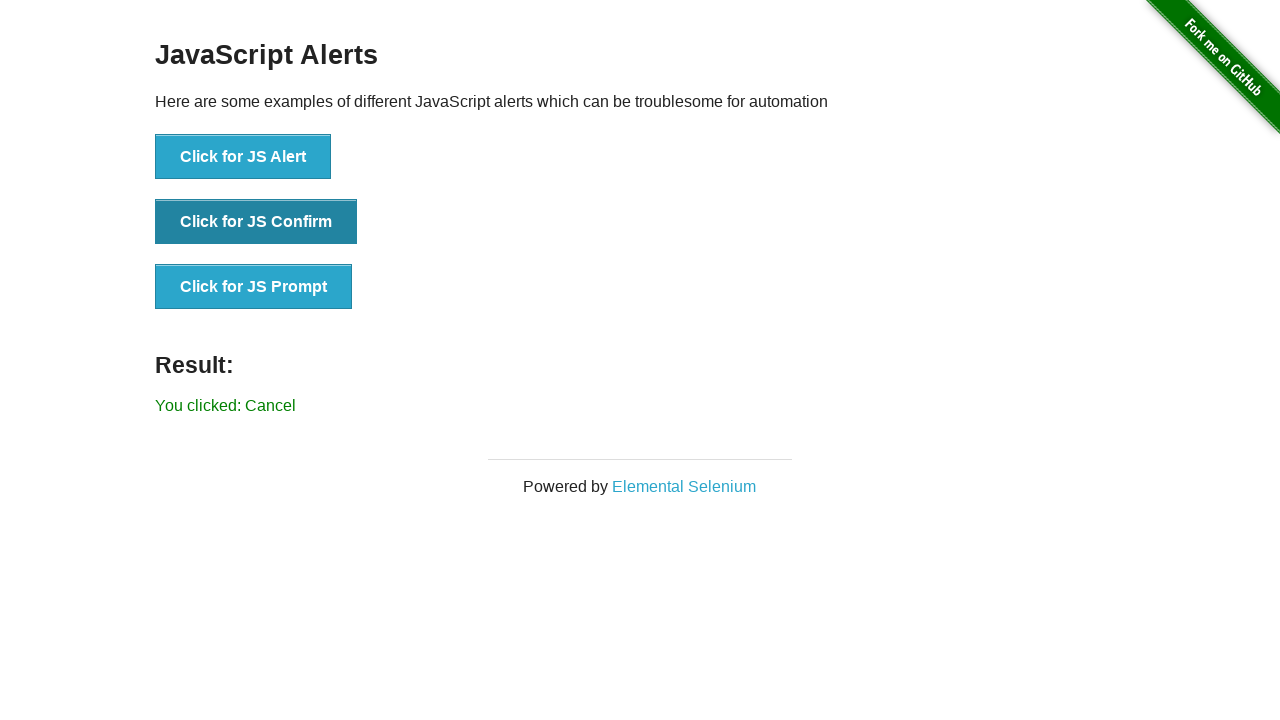